Tests page scrolling functionality by navigating to the-internet.herokuapp.com and scrolling down 500 pixels using JavaScript execution

Starting URL: https://the-internet.herokuapp.com/

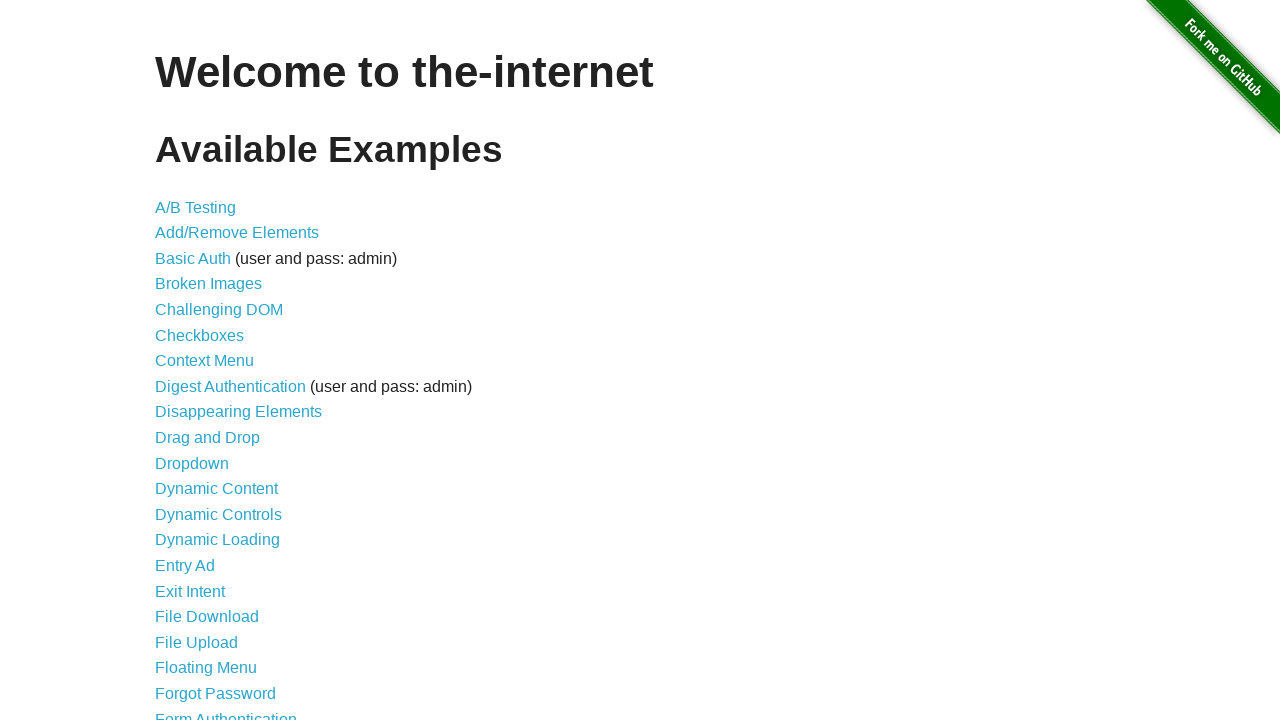

Navigated to the-internet.herokuapp.com
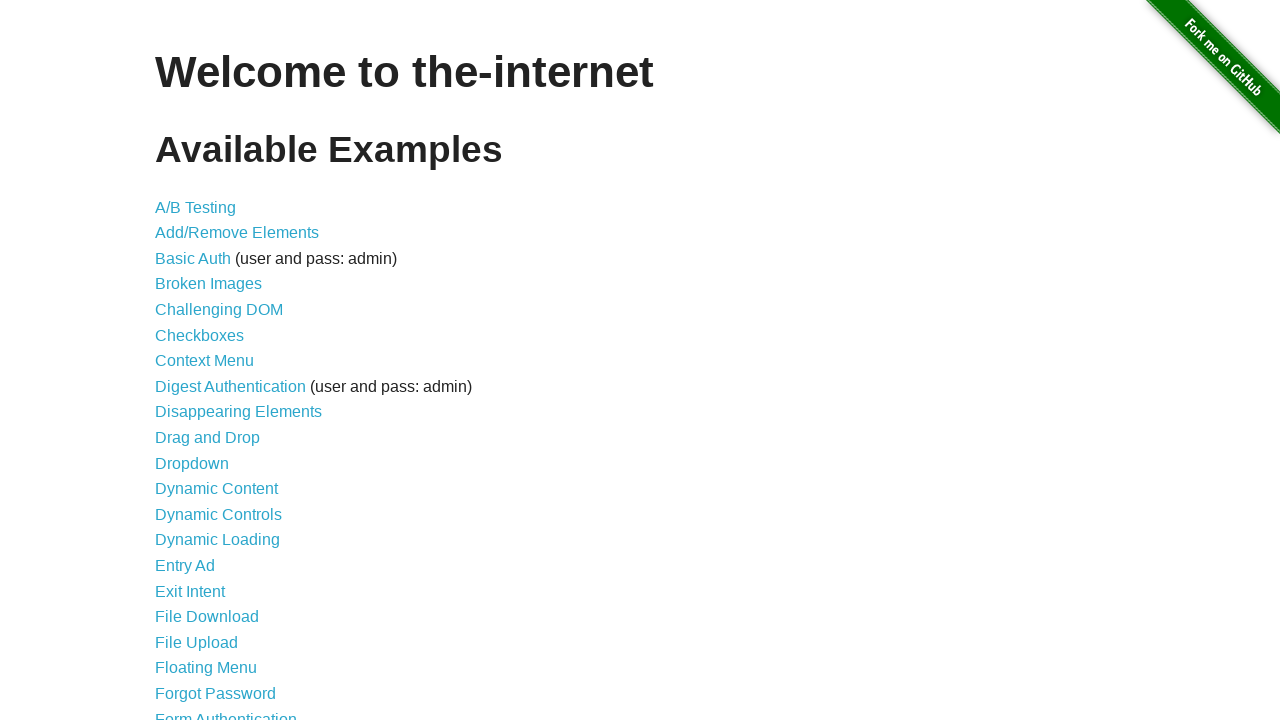

Scrolled down 500 pixels using JavaScript
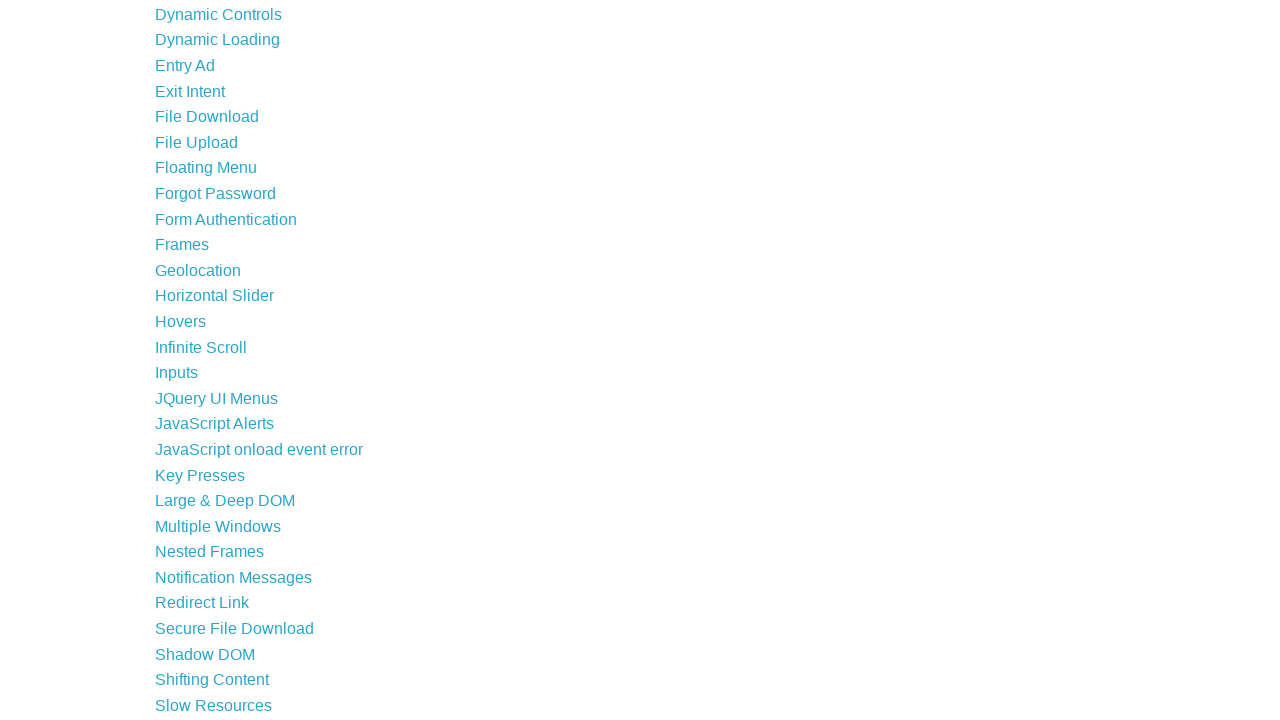

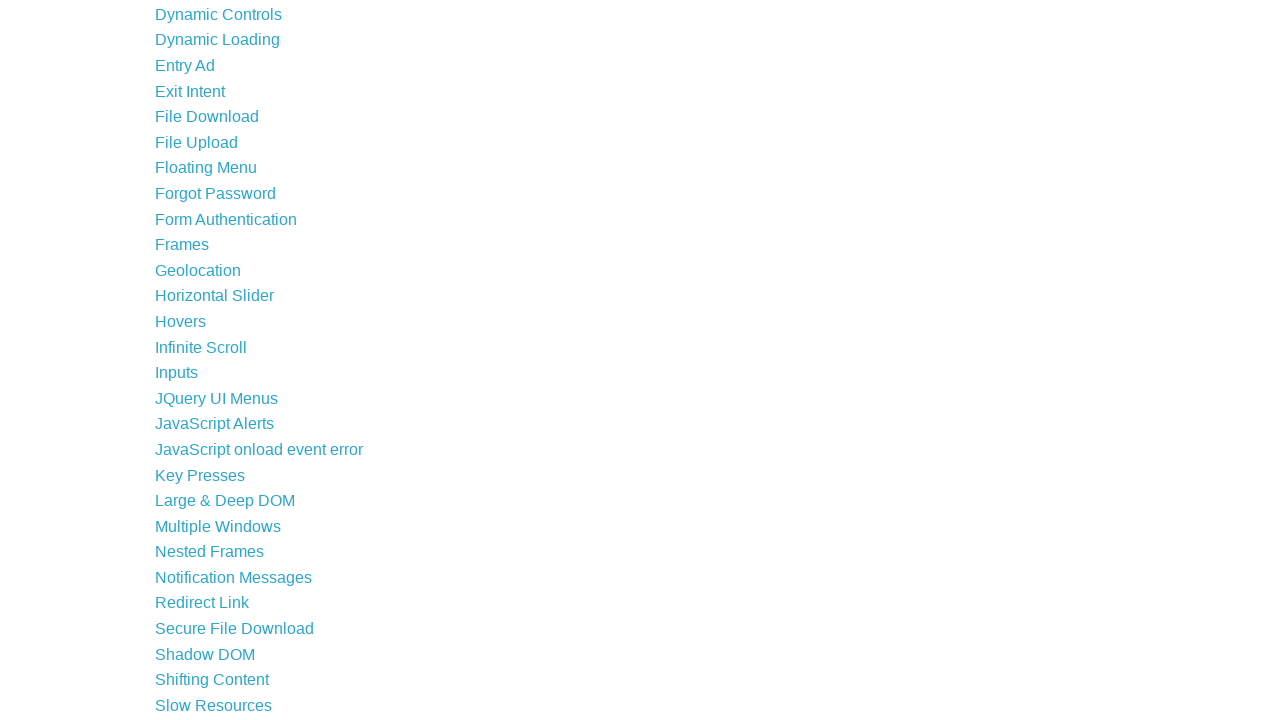